Demonstrates StaleElementReferenceException by navigating between Shop and Home pages, then attempting to interact with a previously located element

Starting URL: https://rahulshettyacademy.com/angularpractice/

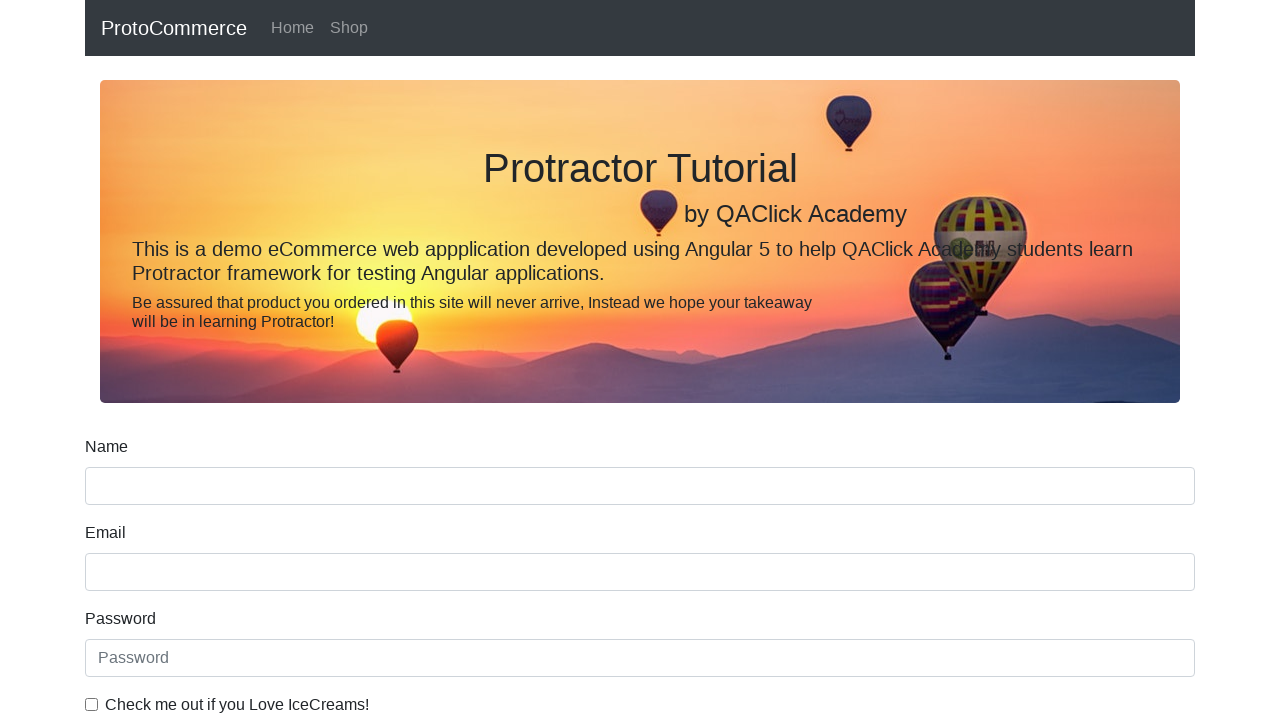

Clicked on Shop link at (349, 28) on text=Shop
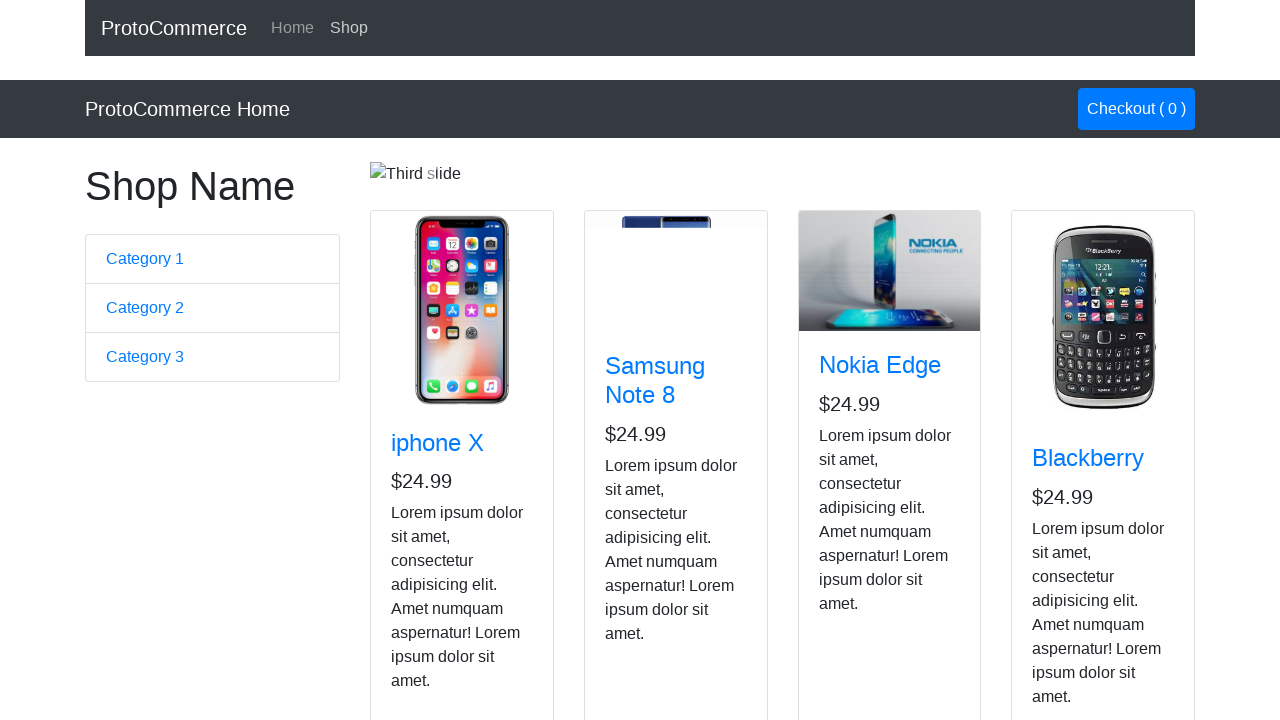

Clicked on Home link to navigate back at (292, 28) on text=Home
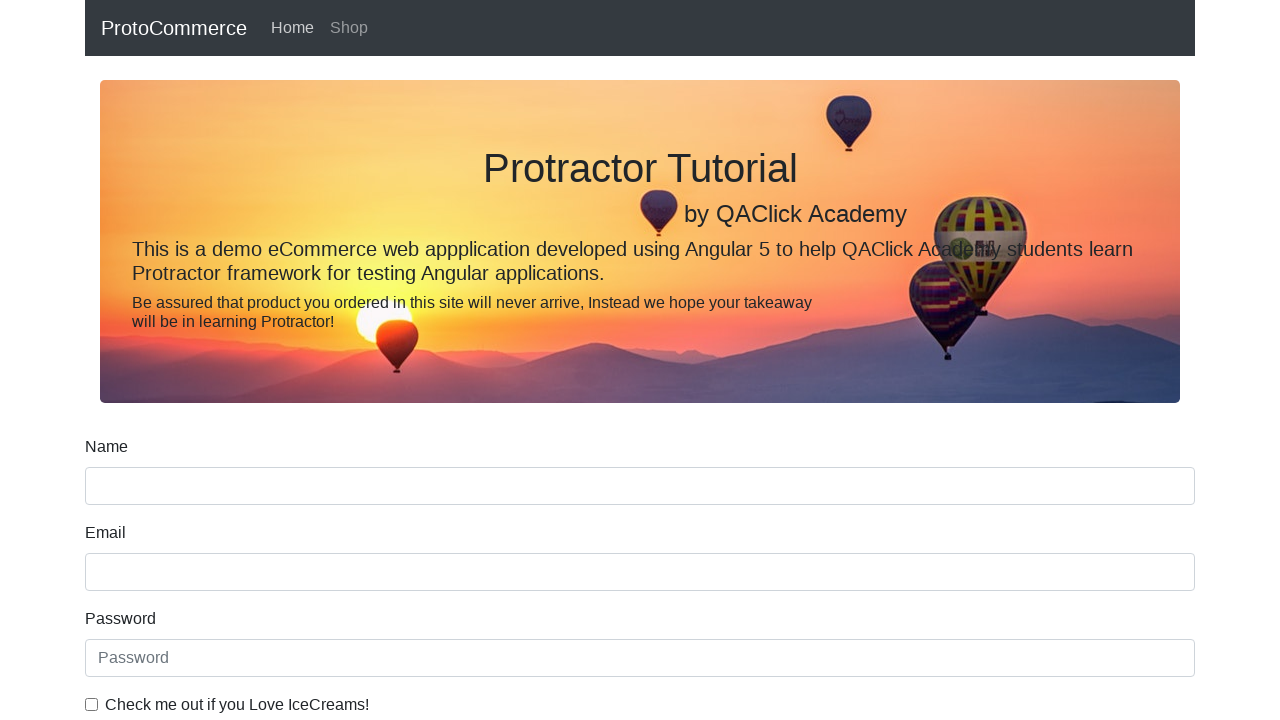

Name input field is available after page reload
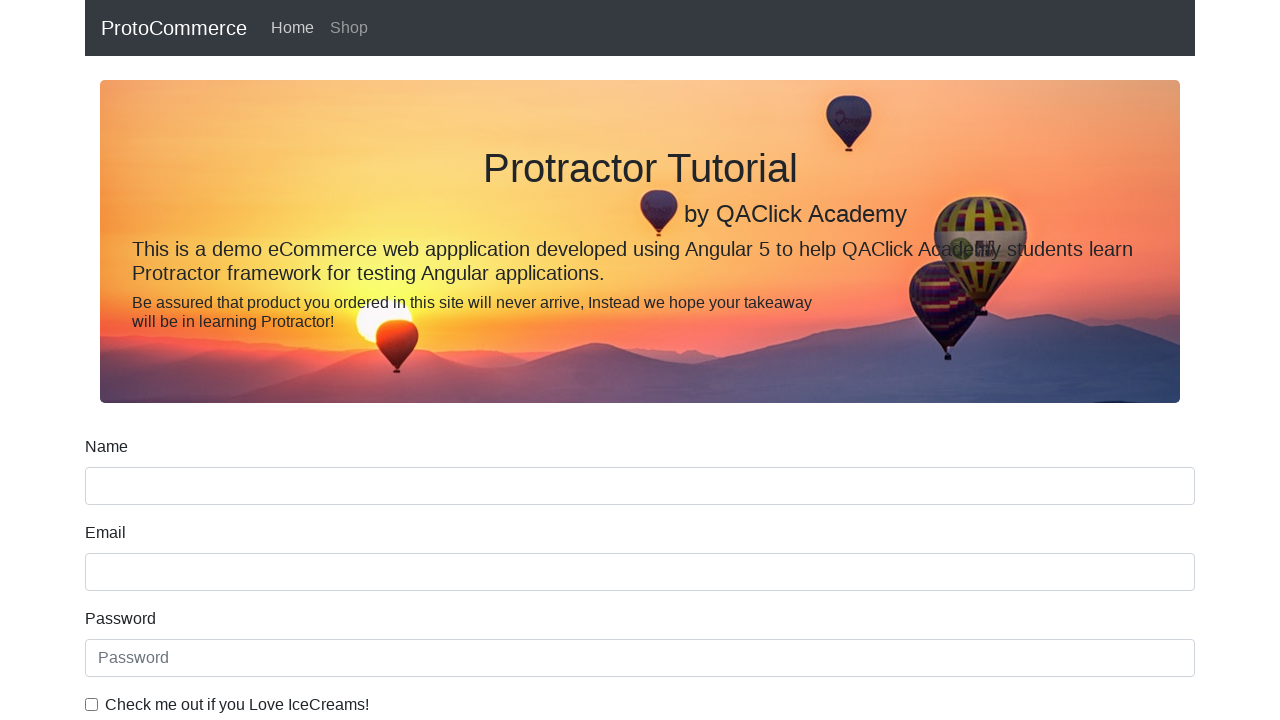

Filled name field with 'hello' on input[name='name']
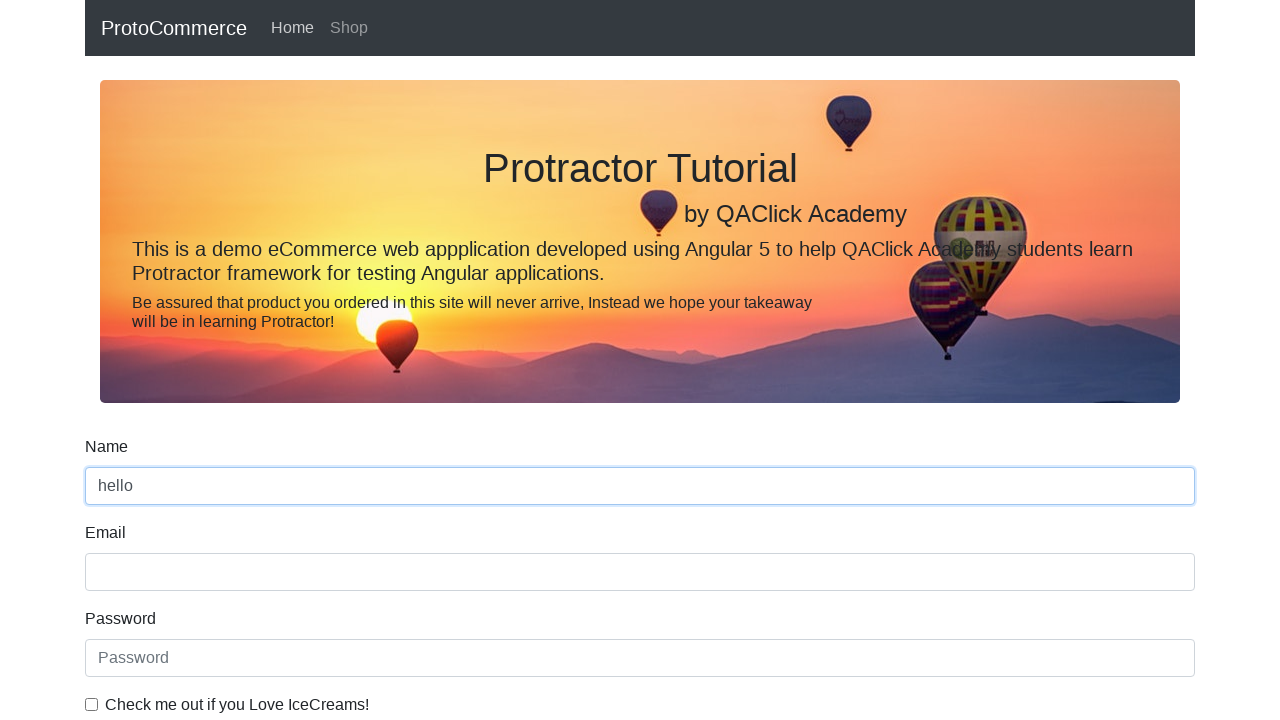

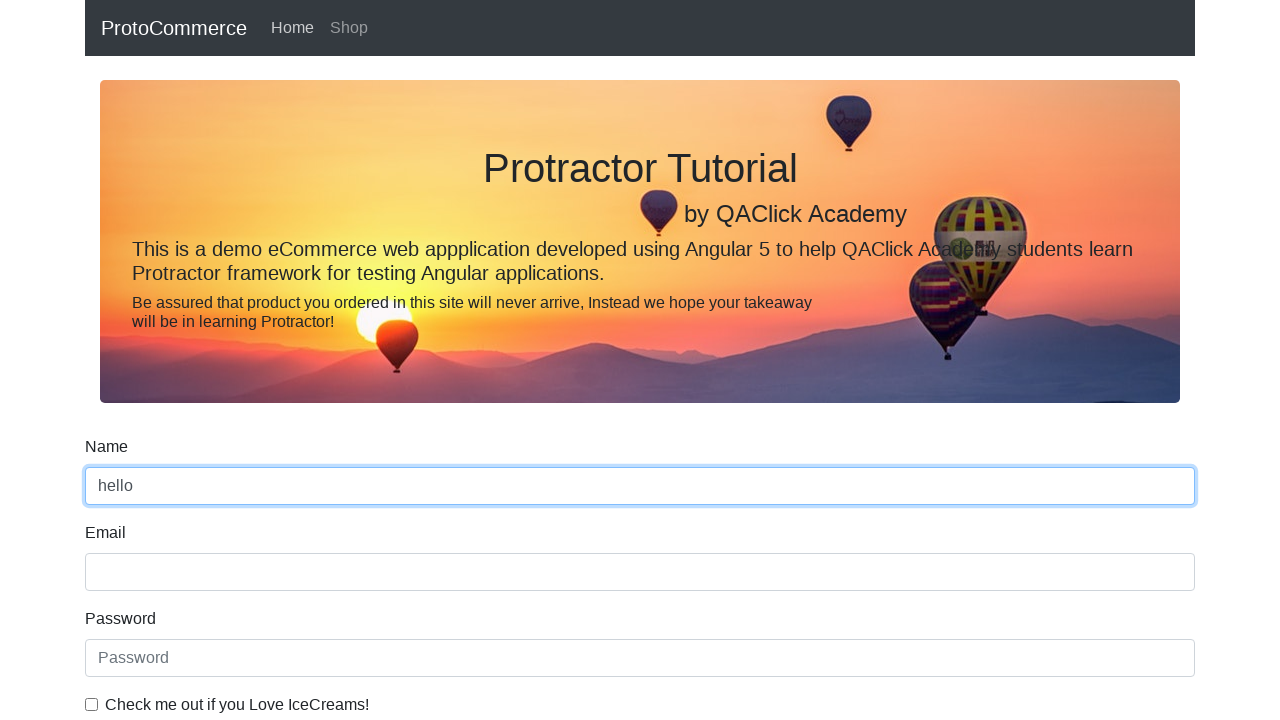